Navigates to a file upload demo page and waits for it to load

Starting URL: https://davidwalsh.name/demo/multiple-file-upload.php

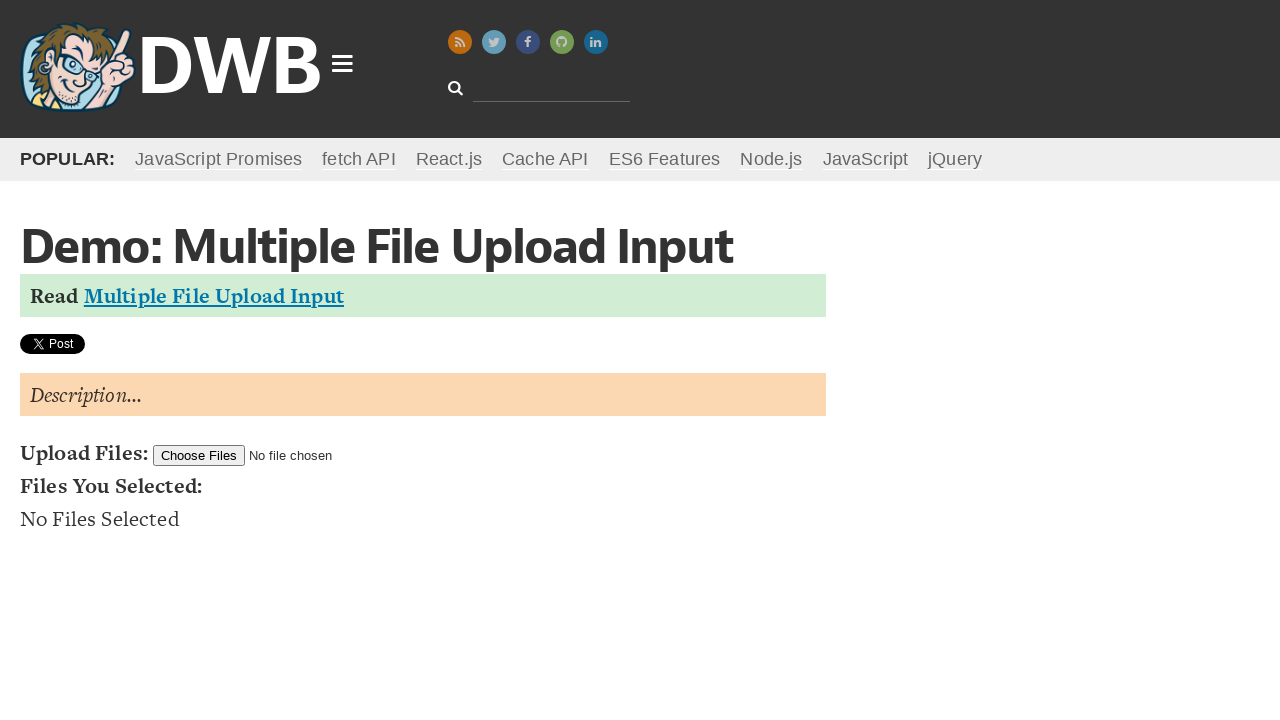

Navigated to file upload demo page
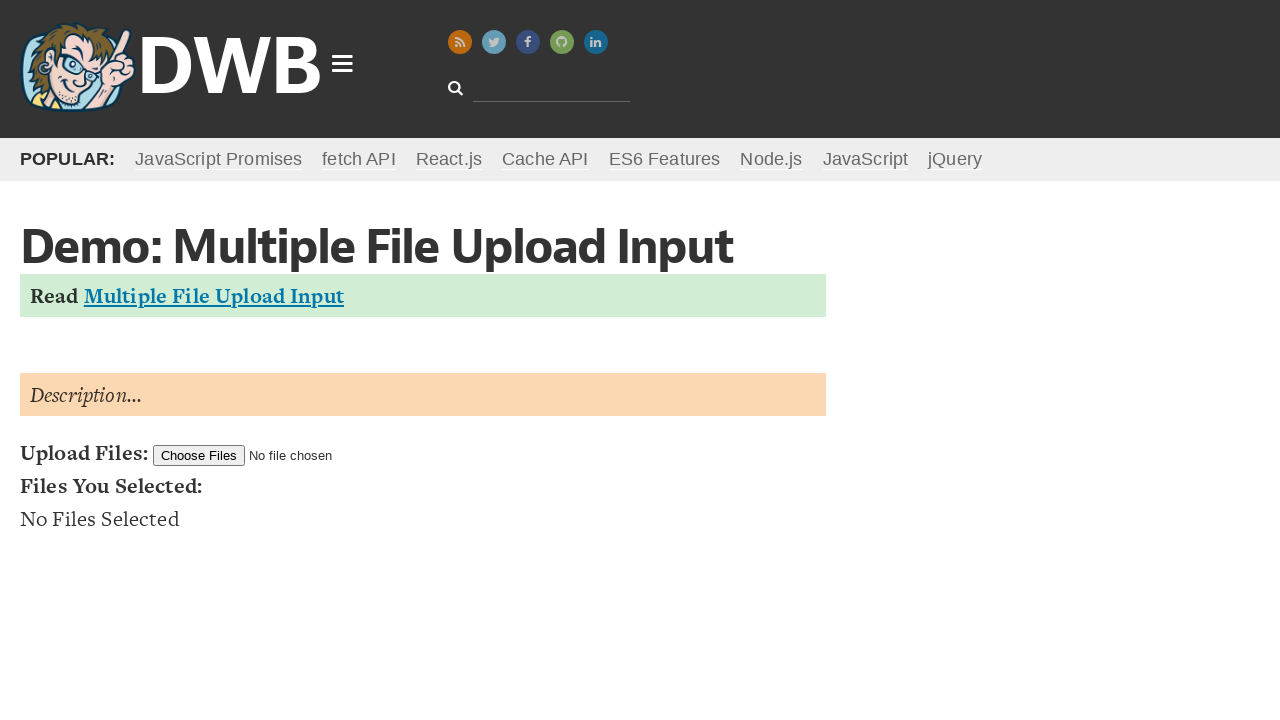

Page reached networkidle state
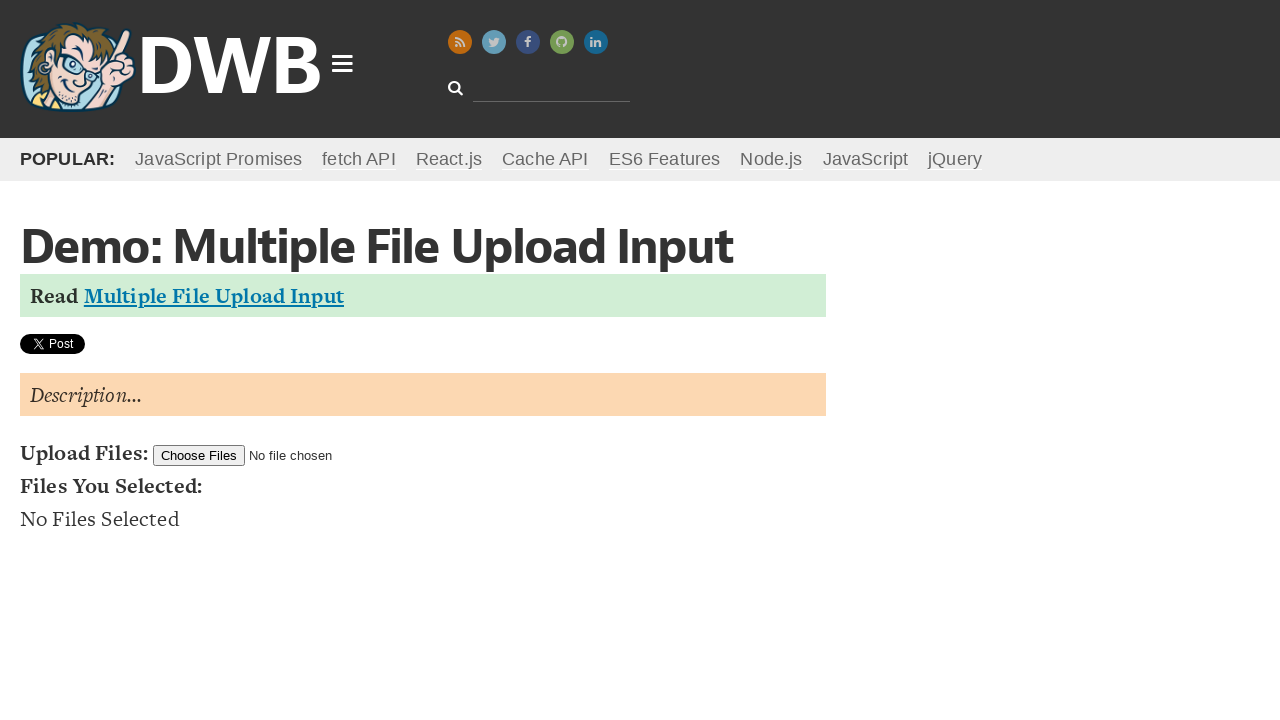

Additional wait completed to ensure all elements are rendered
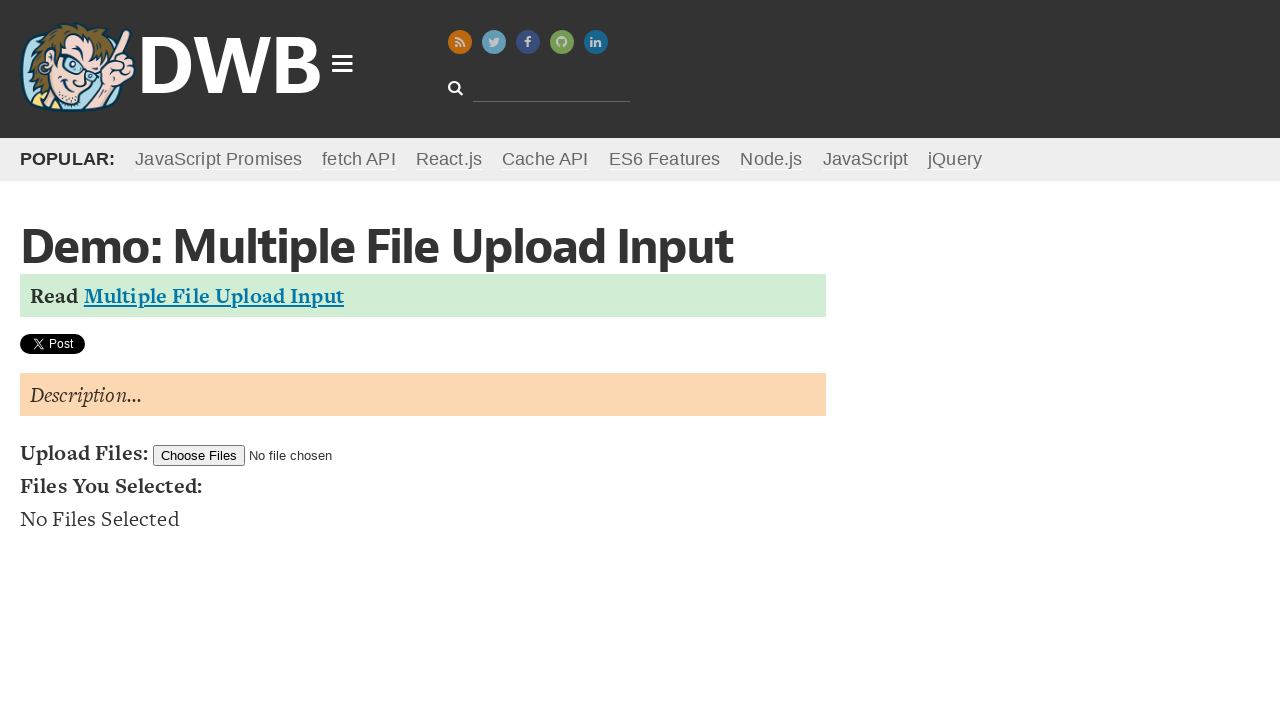

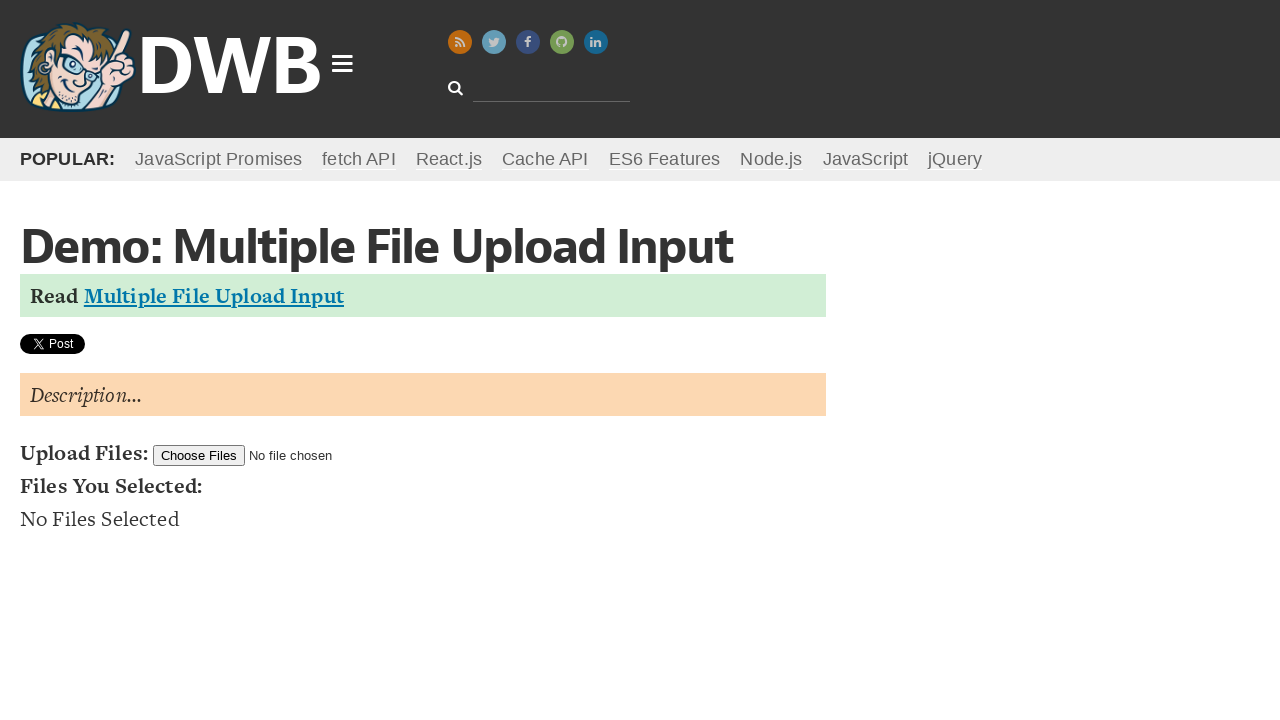